Tests unmarking todo items as complete by unchecking their checkboxes

Starting URL: https://demo.playwright.dev/todomvc

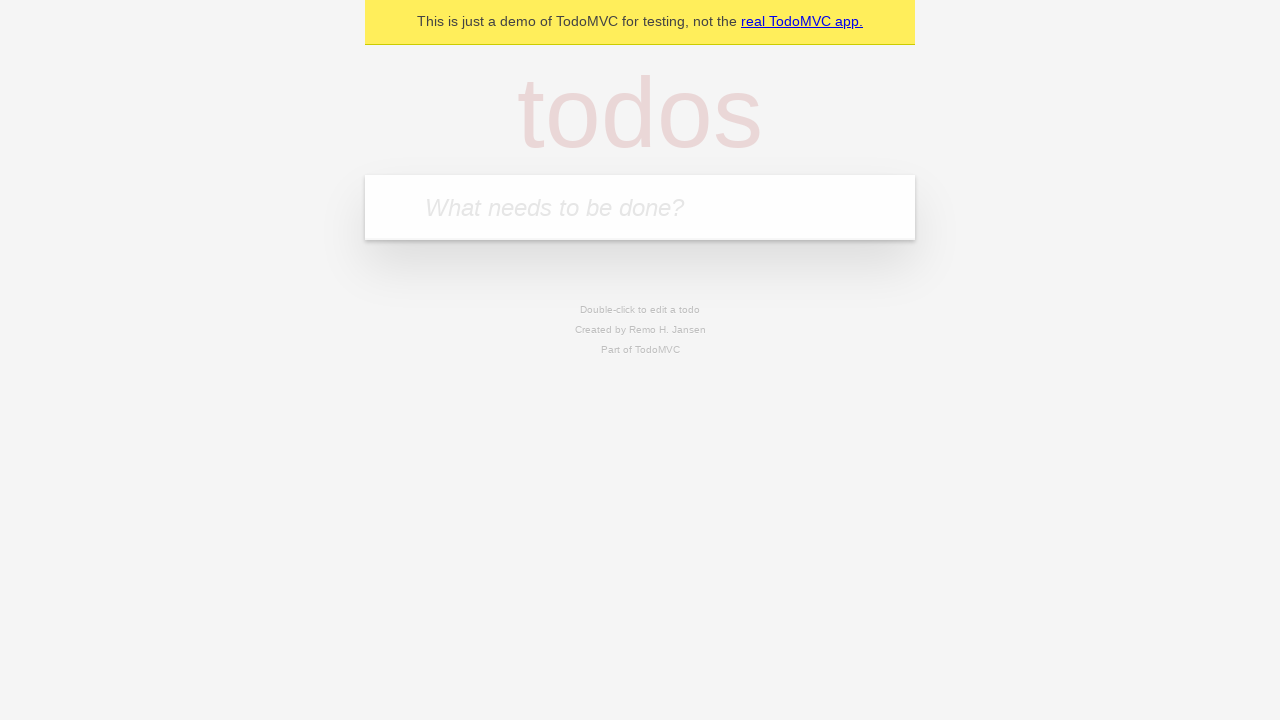

Filled todo input with 'buy some cheese' on internal:attr=[placeholder="What needs to be done?"i]
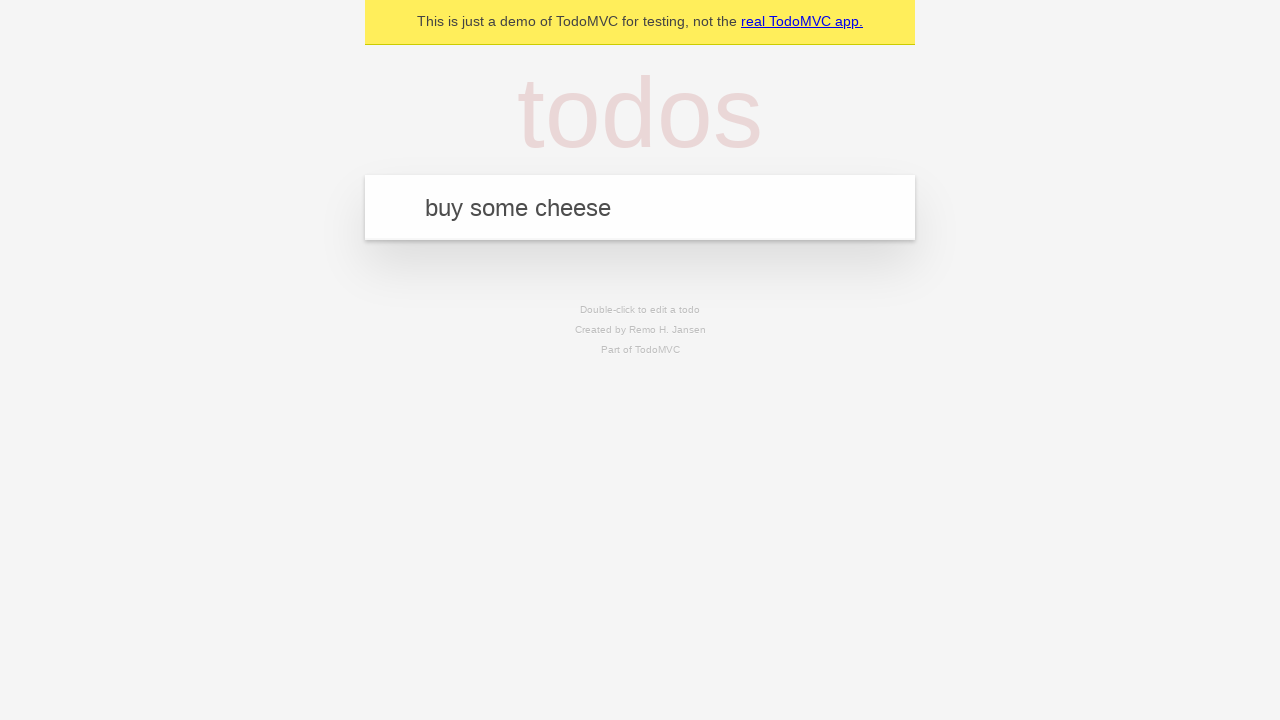

Pressed Enter to add 'buy some cheese' to the todo list on internal:attr=[placeholder="What needs to be done?"i]
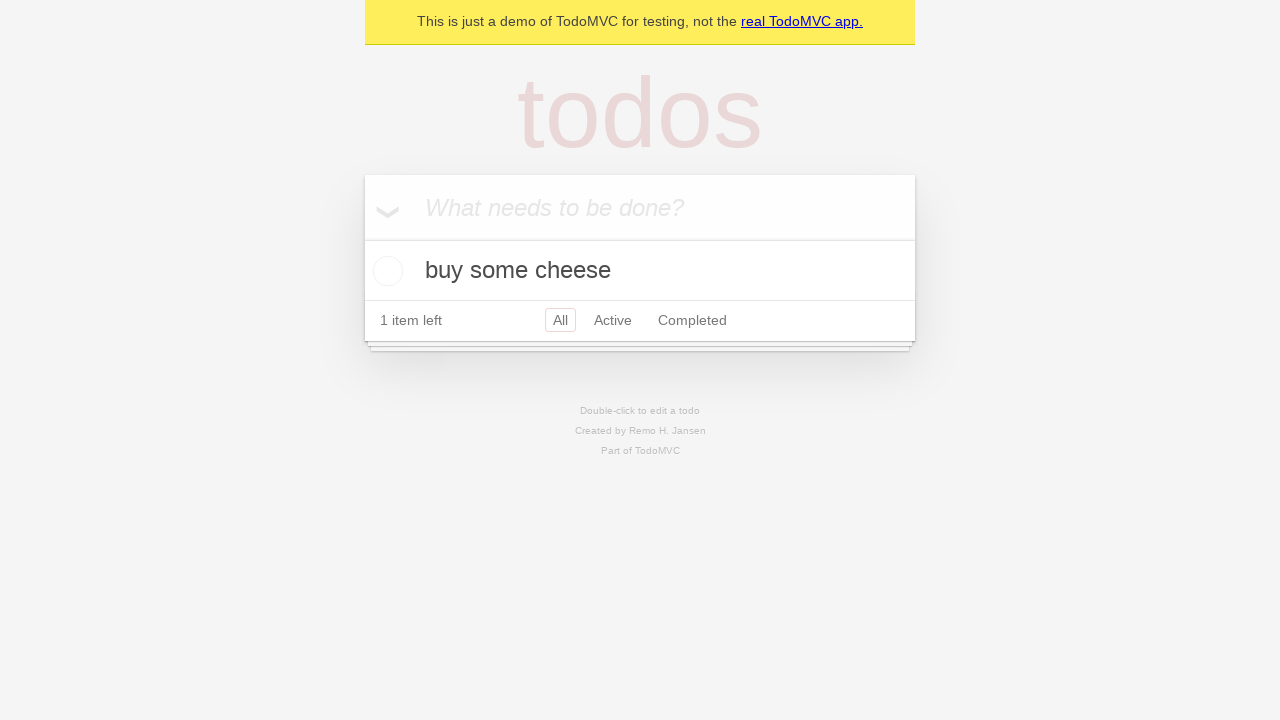

Filled todo input with 'feed the cat' on internal:attr=[placeholder="What needs to be done?"i]
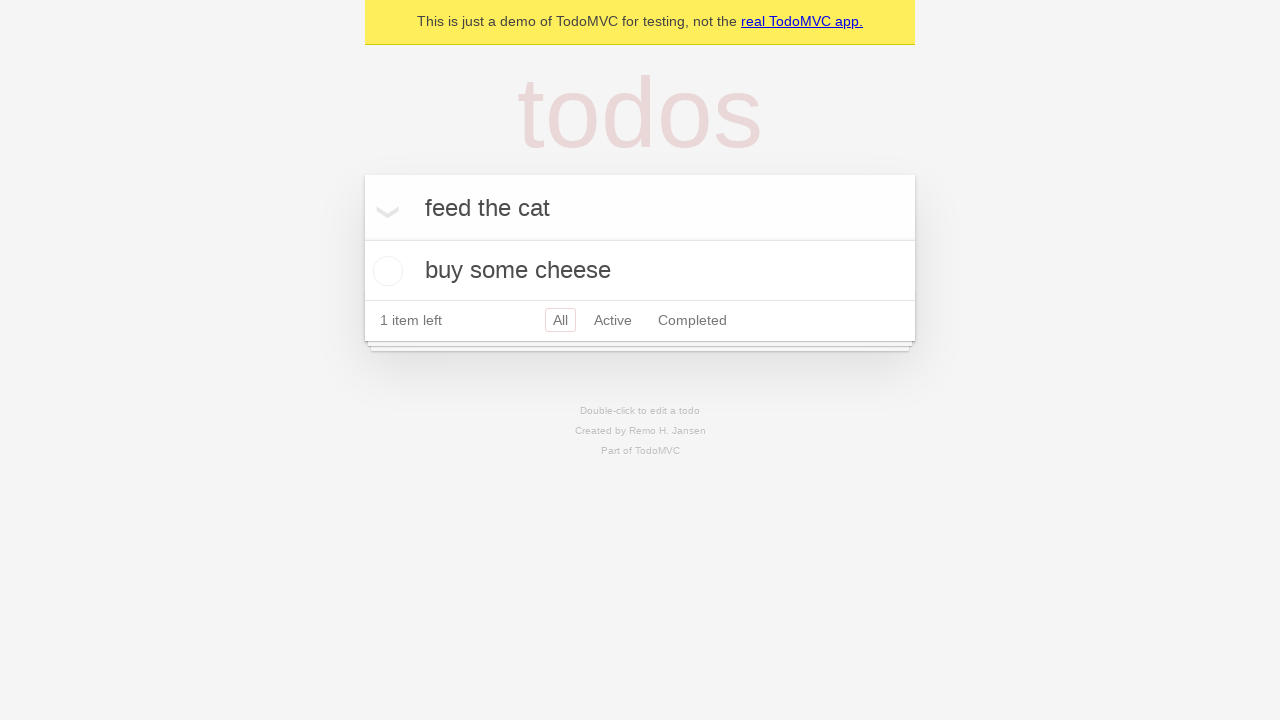

Pressed Enter to add 'feed the cat' to the todo list on internal:attr=[placeholder="What needs to be done?"i]
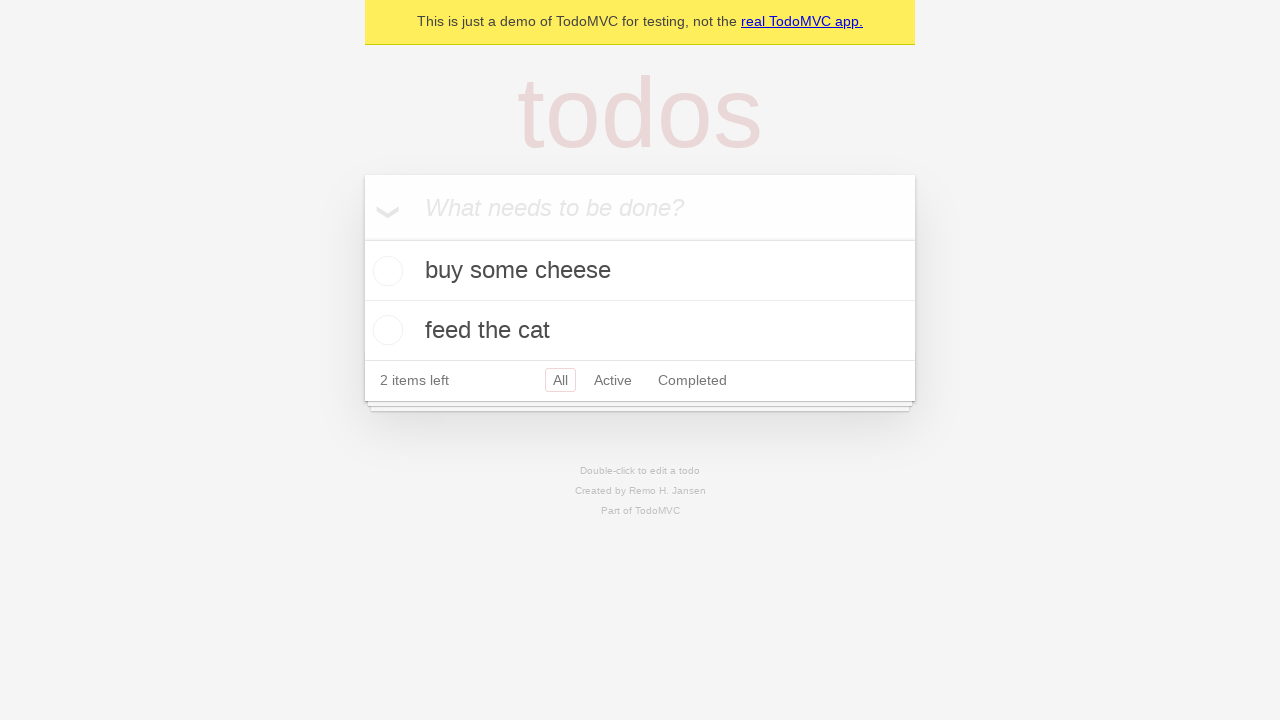

Waited for second todo item to appear
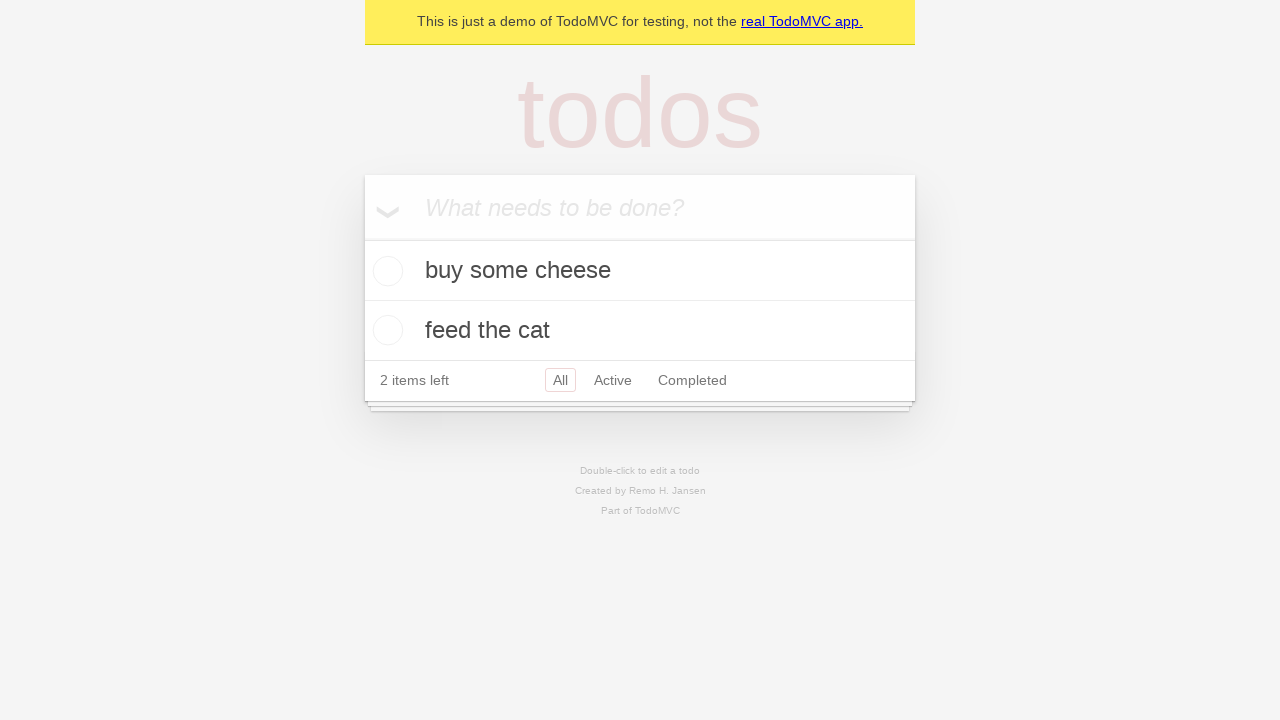

Checked the checkbox for the first todo item at (385, 271) on [data-testid='todo-item'] >> nth=0 >> internal:role=checkbox
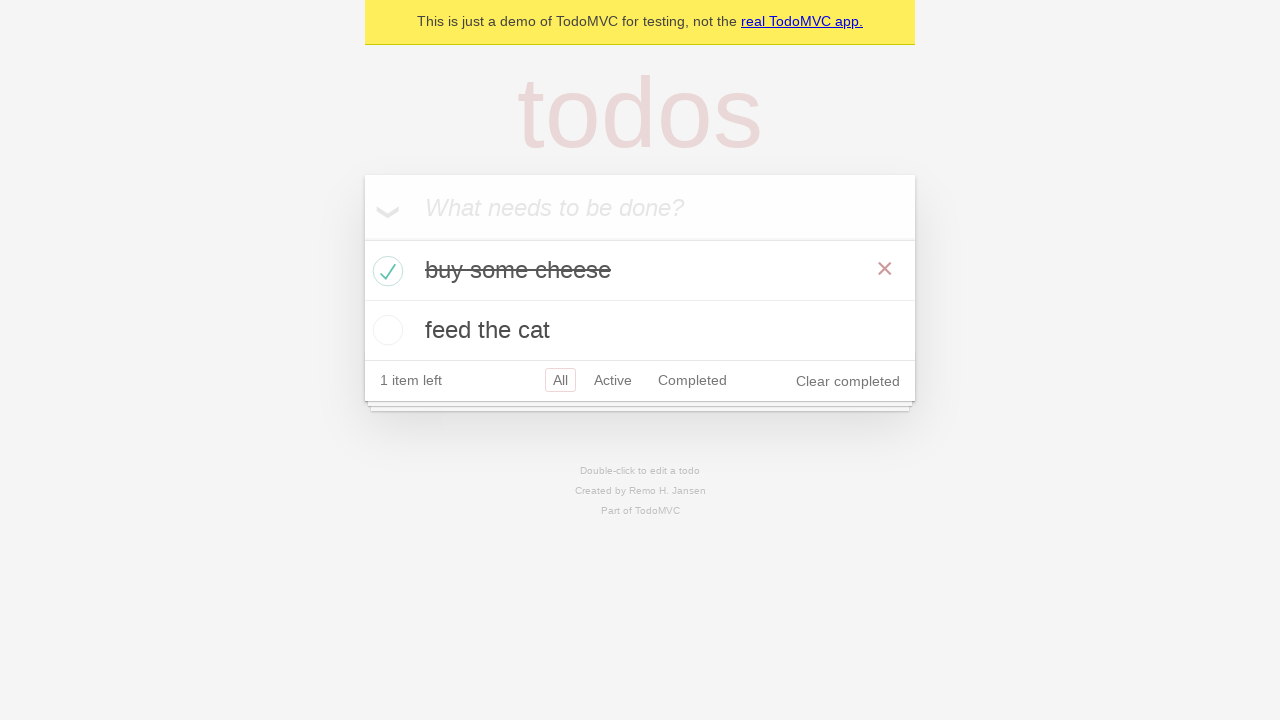

Unchecked the checkbox for the first todo item to mark it as incomplete at (385, 271) on [data-testid='todo-item'] >> nth=0 >> internal:role=checkbox
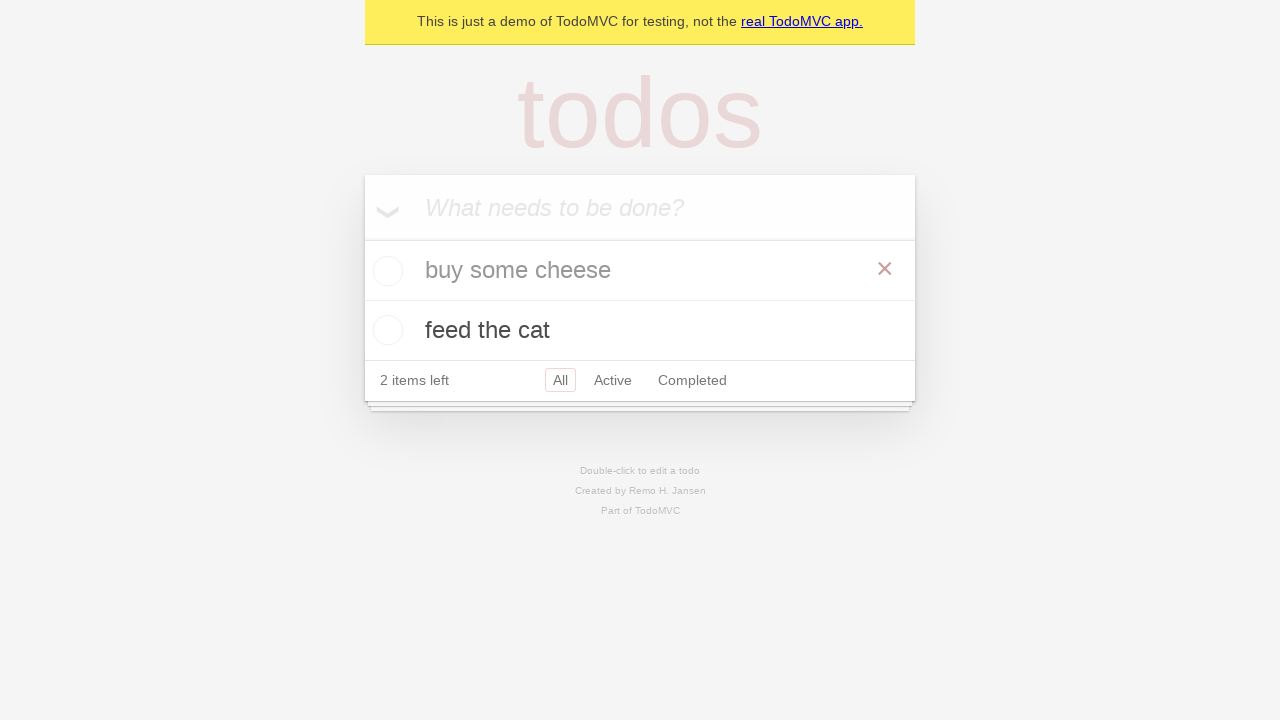

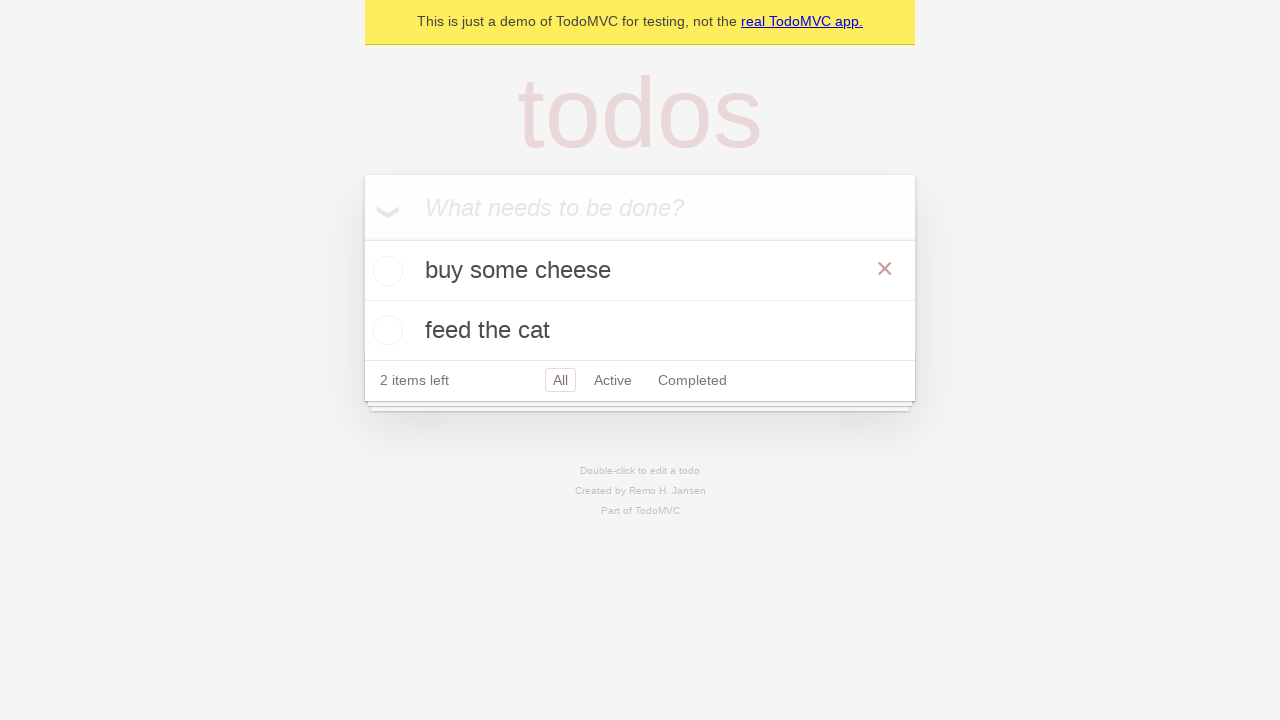